Tests date input by entering a date and verifying the value

Starting URL: https://www.selenium.dev/selenium/web/web-form.html

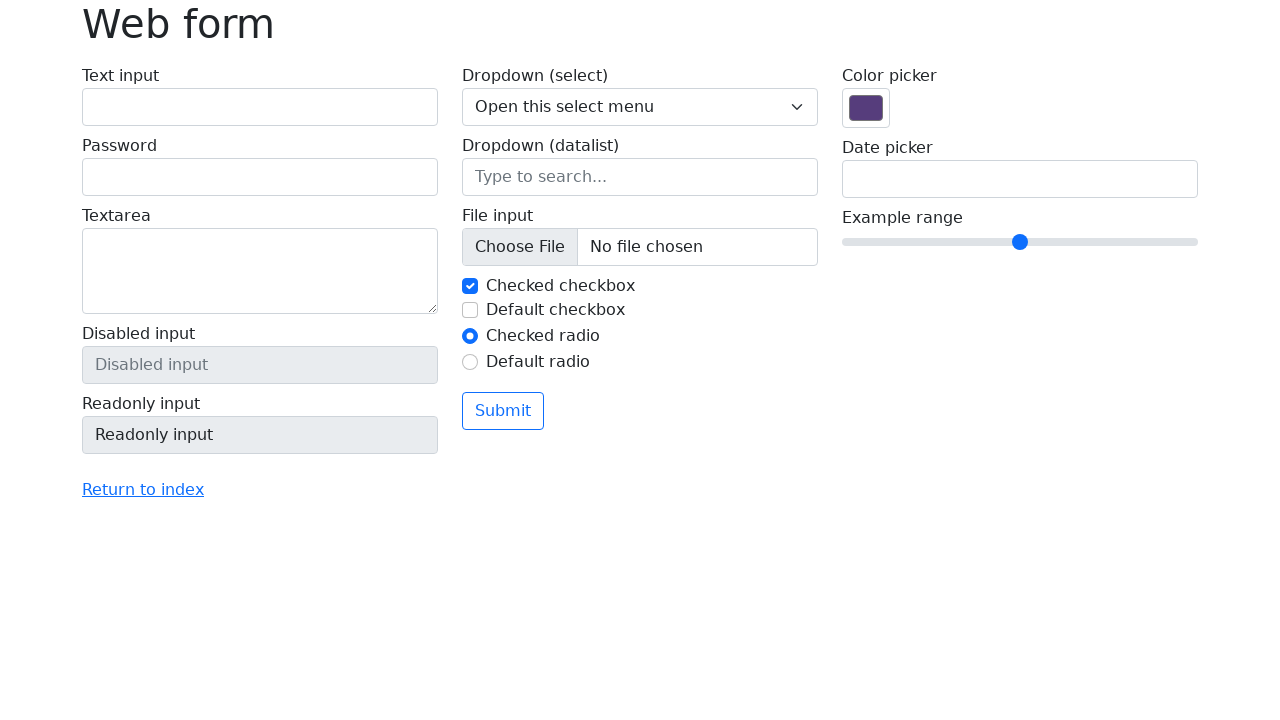

Filled date input field with '2024-03-15' on input[name='my-date']
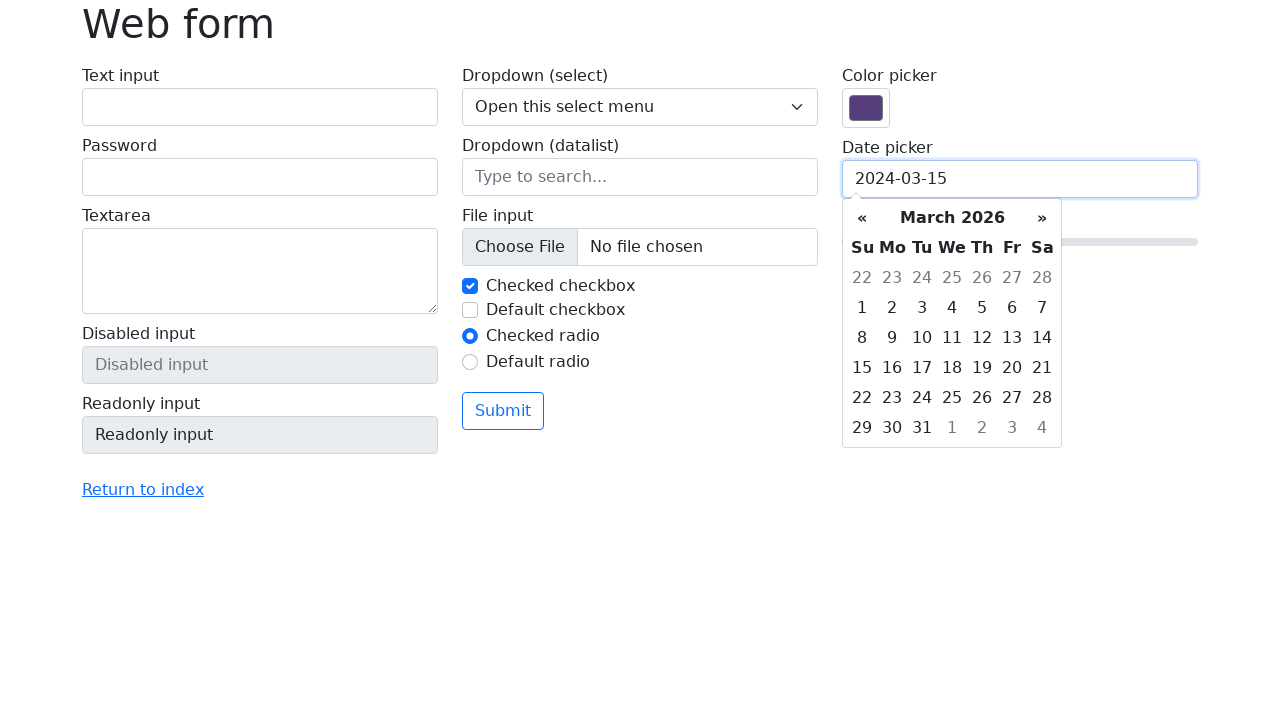

Verified date input value equals '2024-03-15'
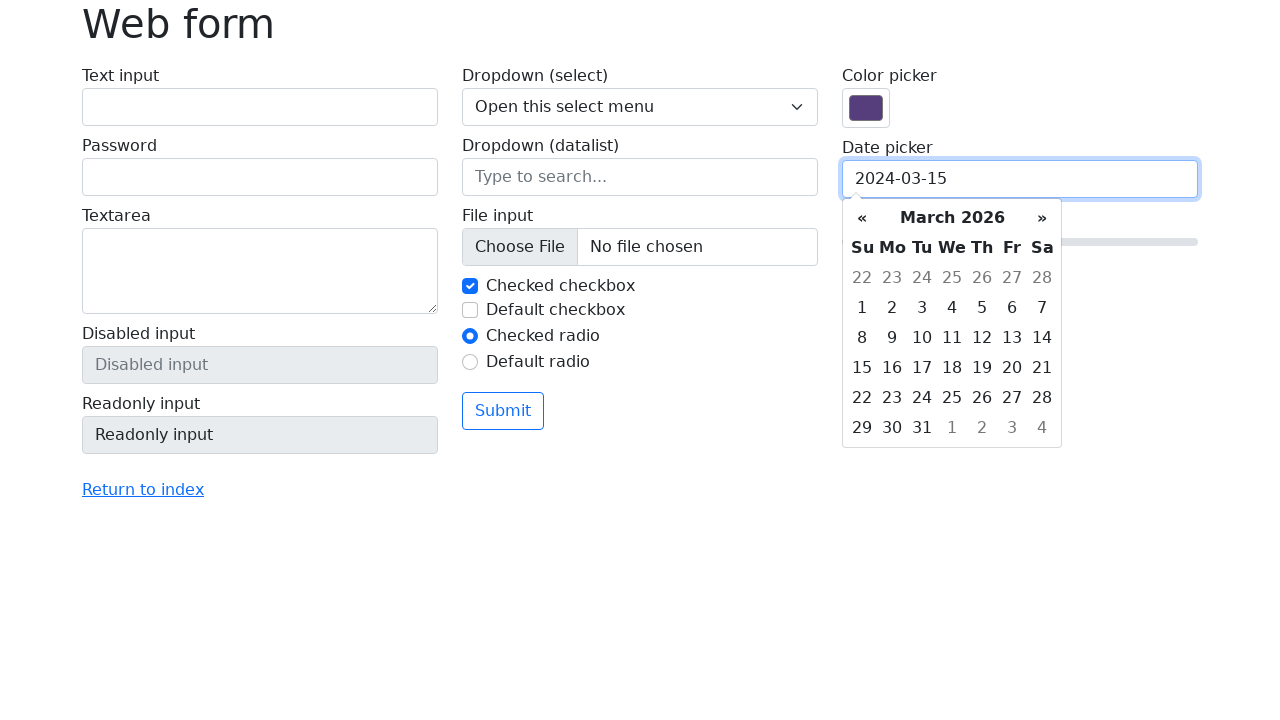

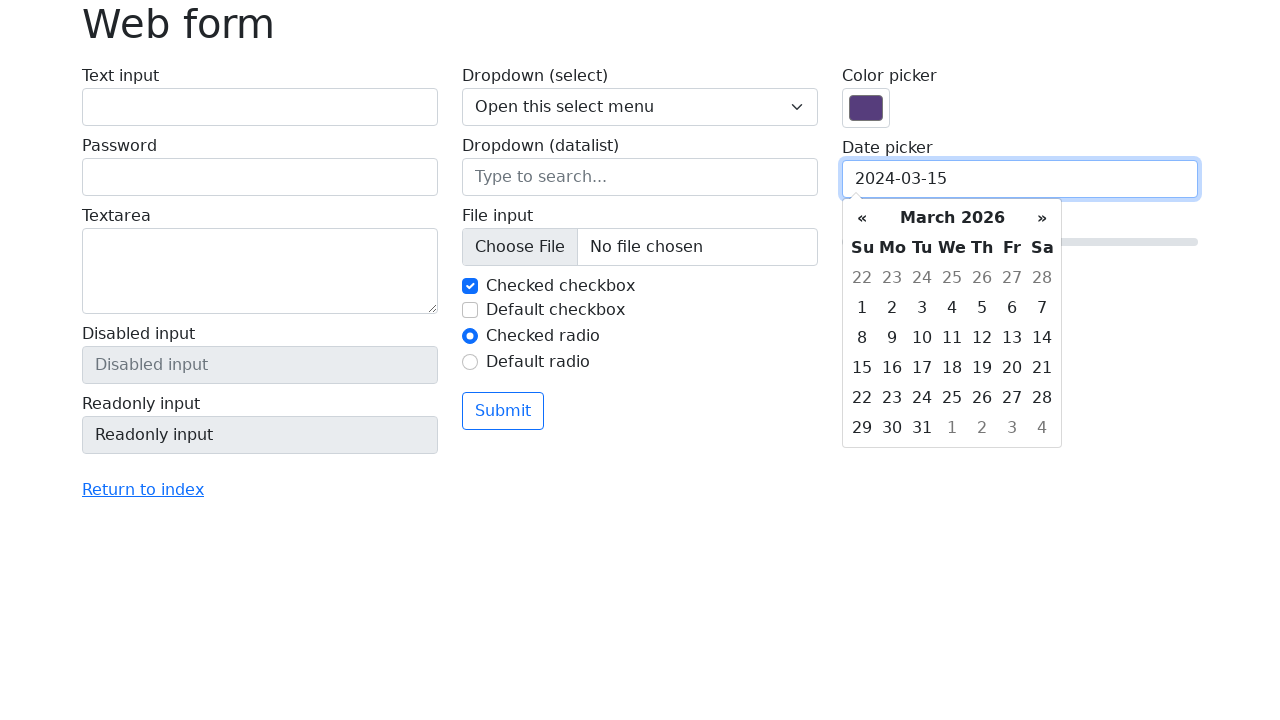